Tests a Bootstrap modal dialog by clicking launch button, clicking "Save changes" button, then launching again and clicking "Close" button to verify responses.

Starting URL: https://bonigarcia.dev/selenium-webdriver-java/dialog-boxes.html

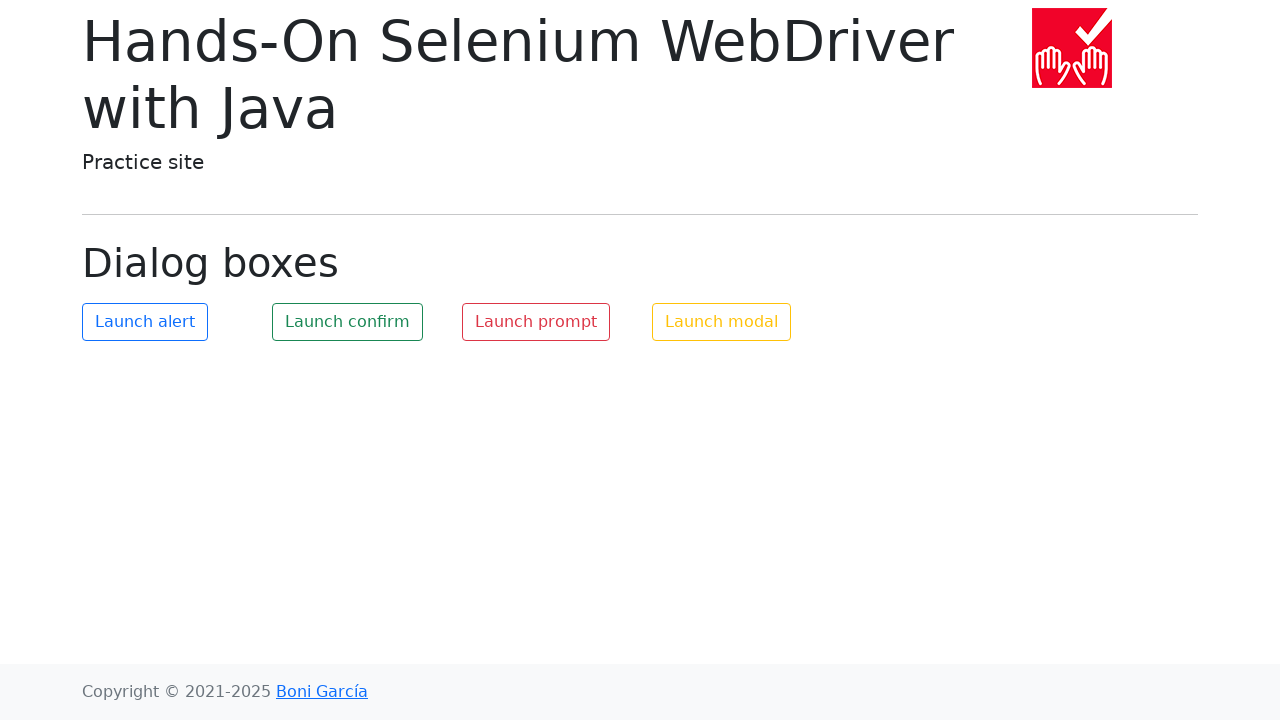

Clicked launch modal button at (722, 322) on #my-modal
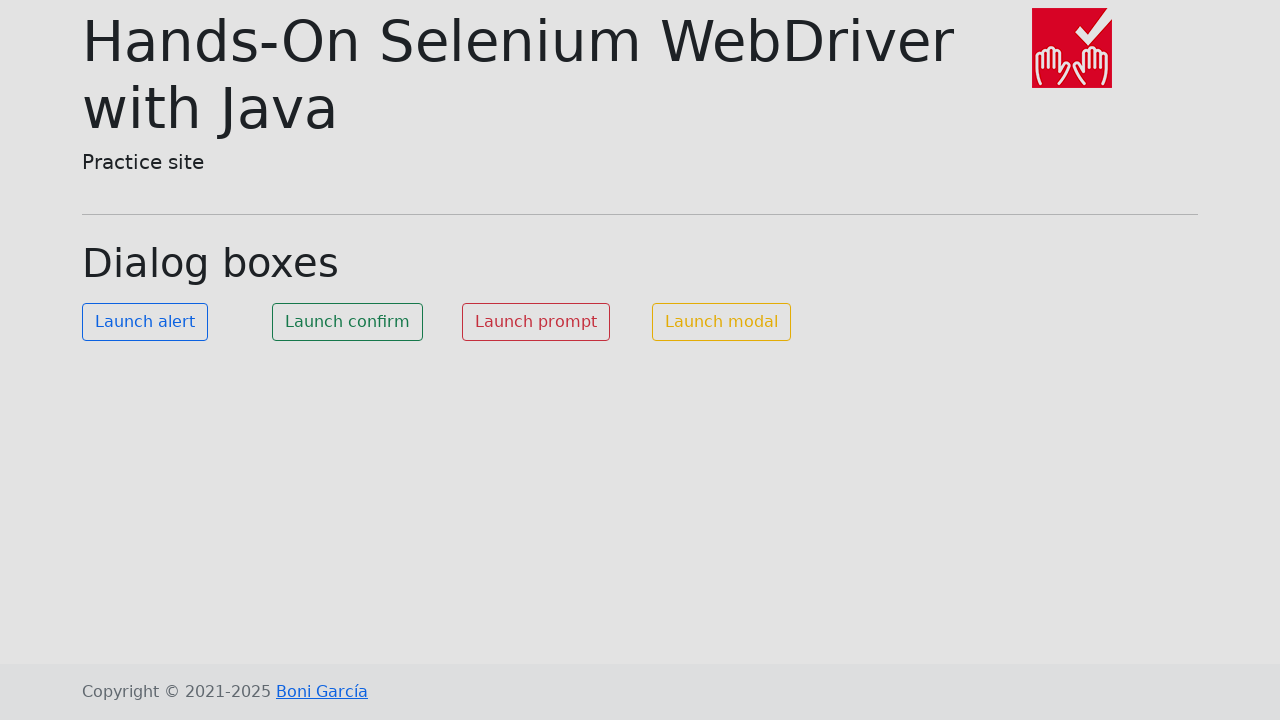

Save changes button became visible
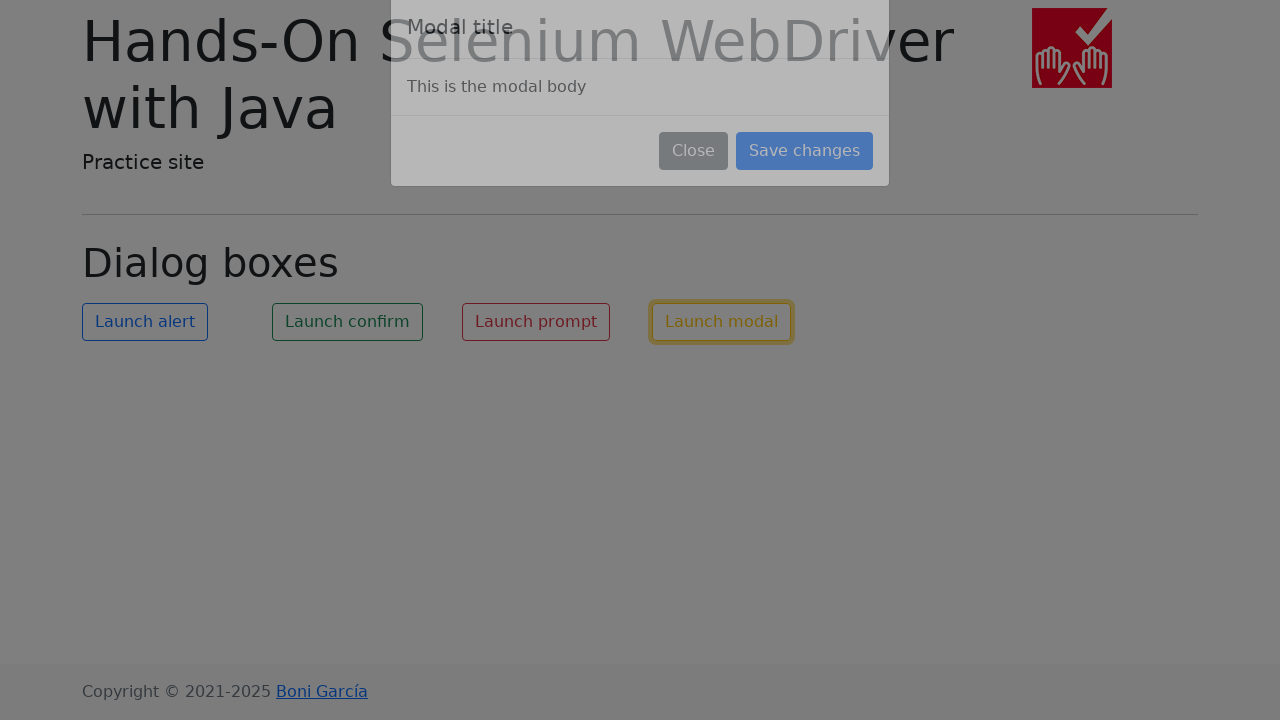

Clicked Save changes button at (804, 184) on xpath=//button[normalize-space() = 'Save changes']
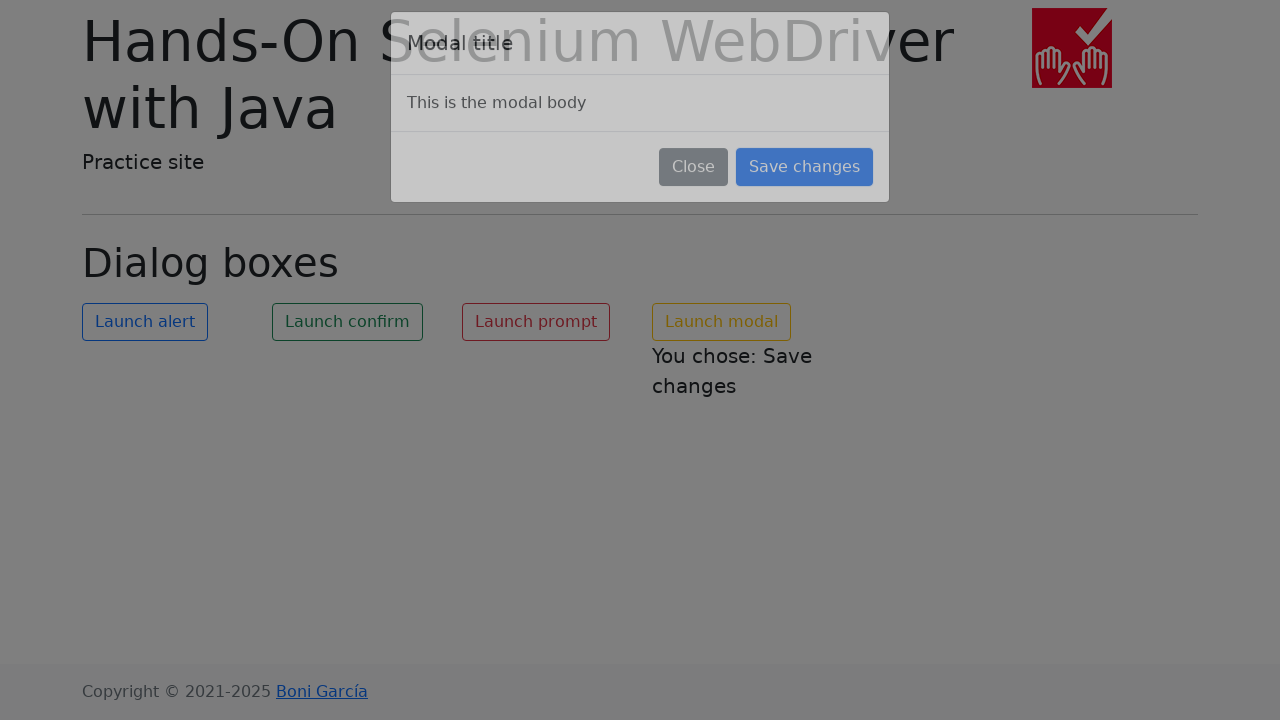

Verified result text 'You chose: Save changes' appeared
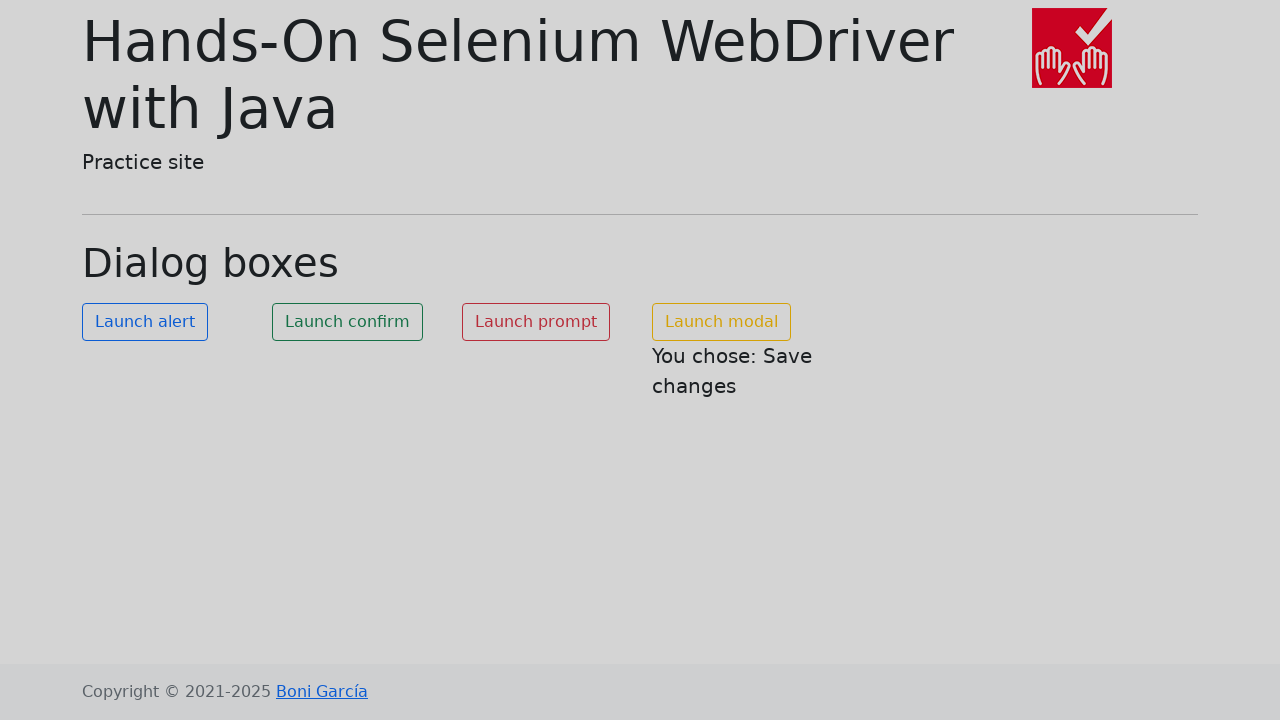

Clicked launch modal button again at (722, 322) on #my-modal
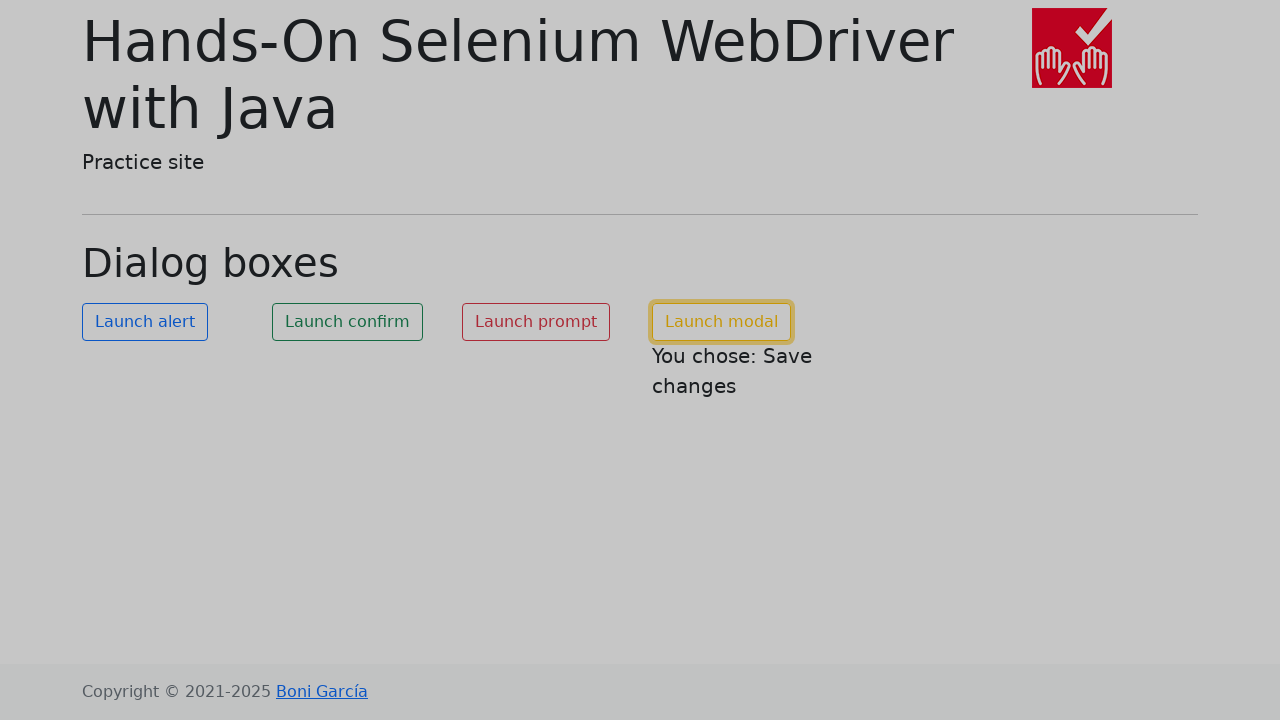

Close button became visible
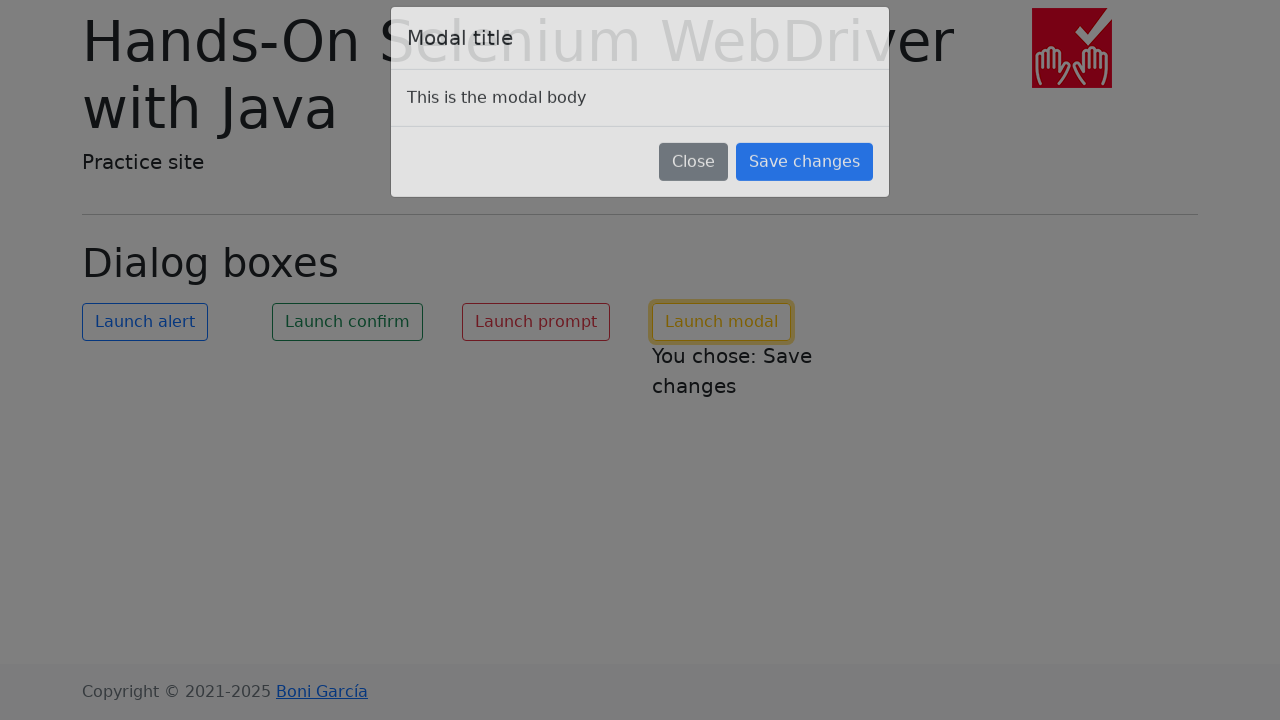

Clicked Close button at (694, 184) on xpath=//button[text() = 'Close']
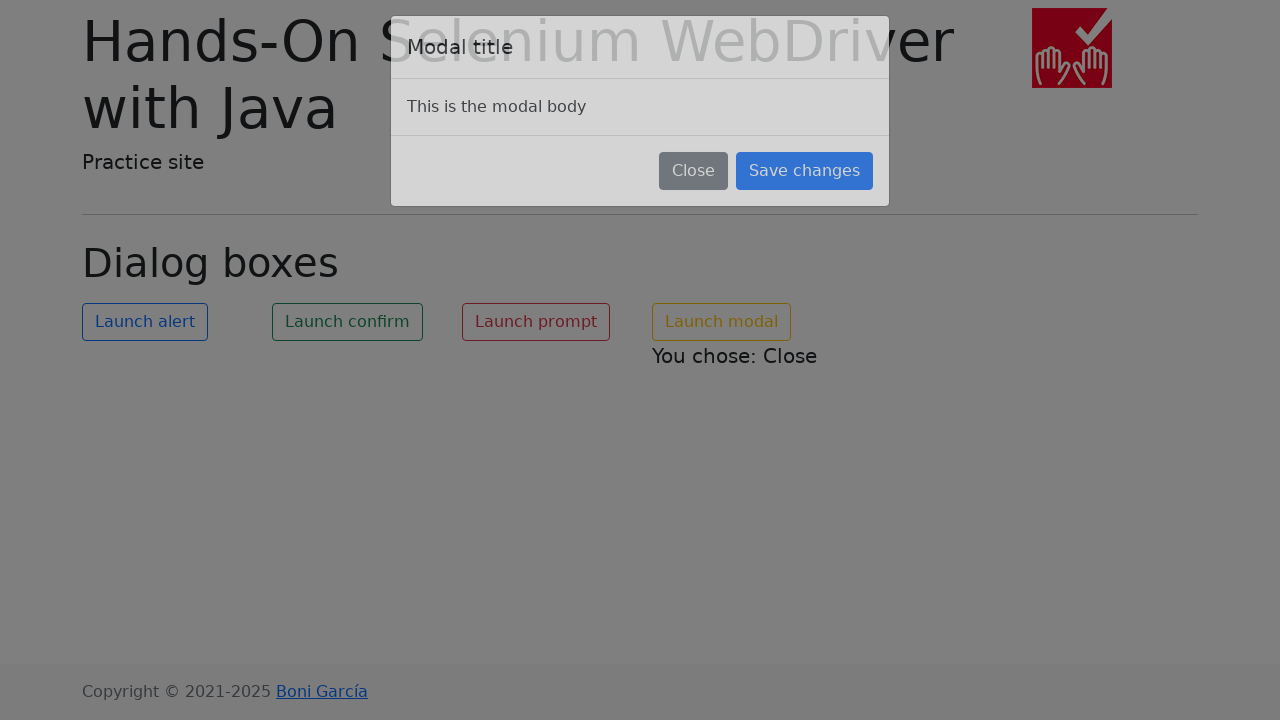

Verified result text 'You chose: Close' appeared
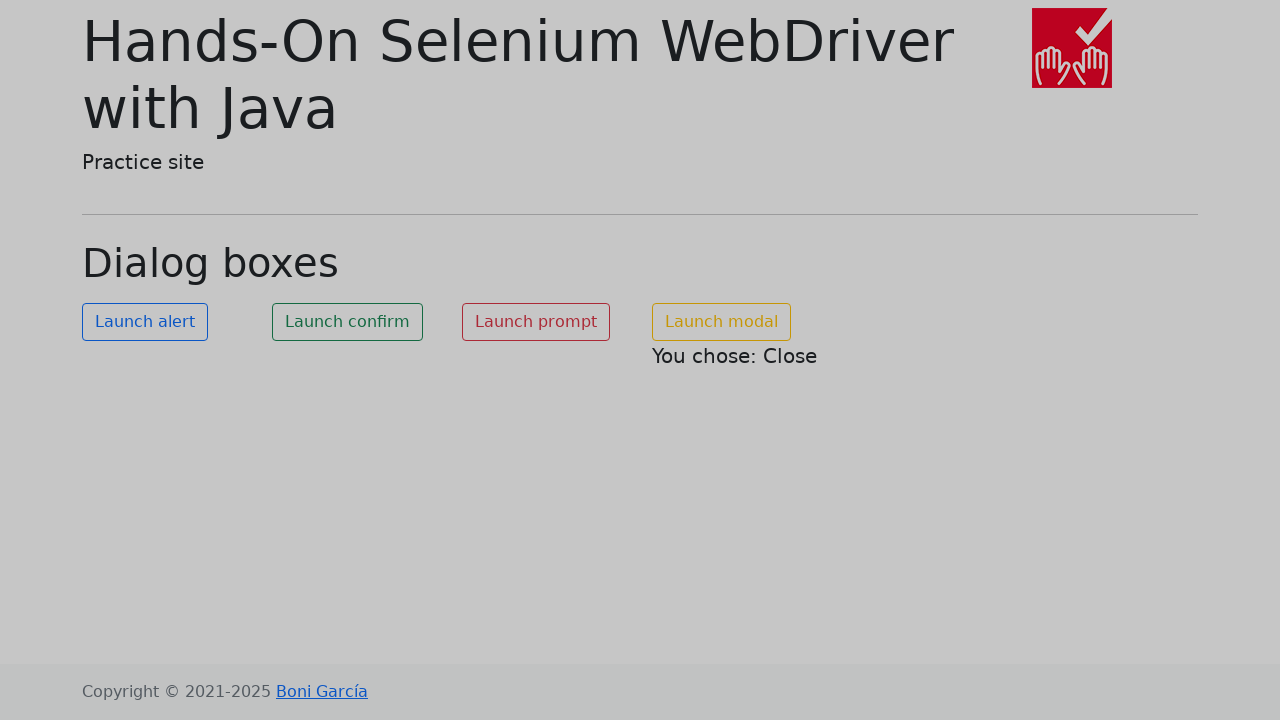

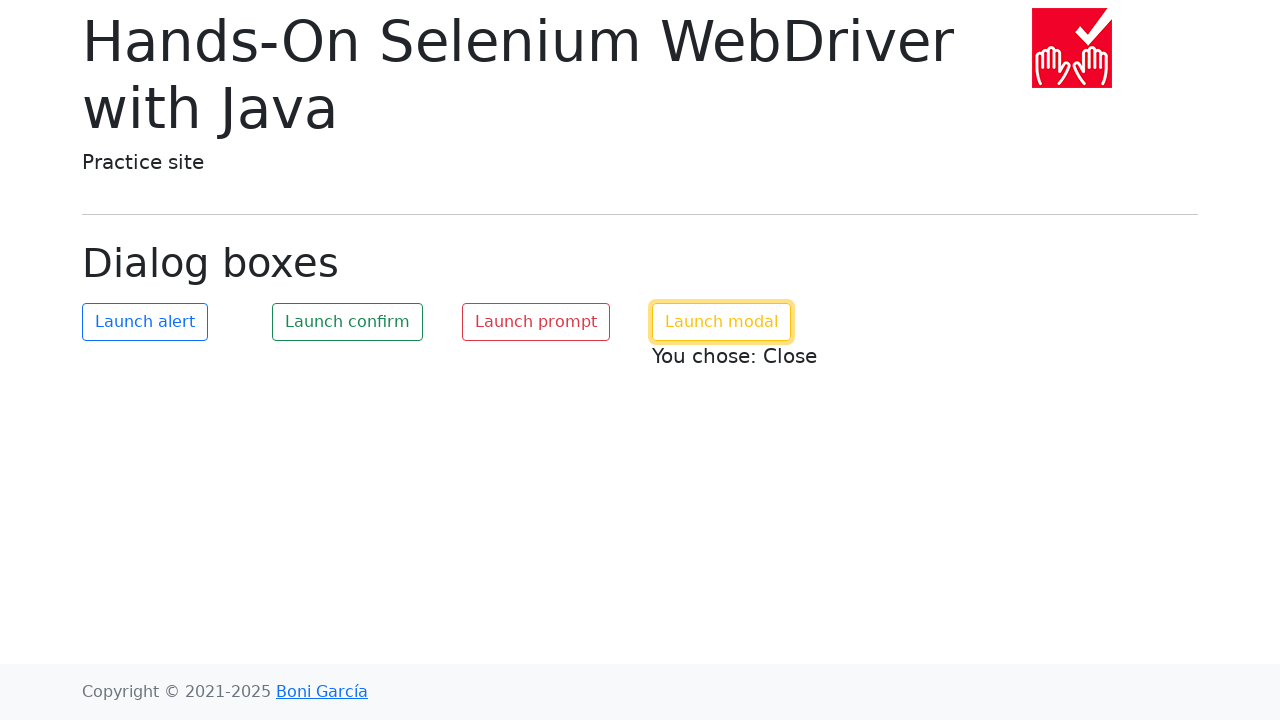